Tests alert handling on demoqa.com by clicking a timer alert button that shows an alert after a delay

Starting URL: https://demoqa.com/alerts

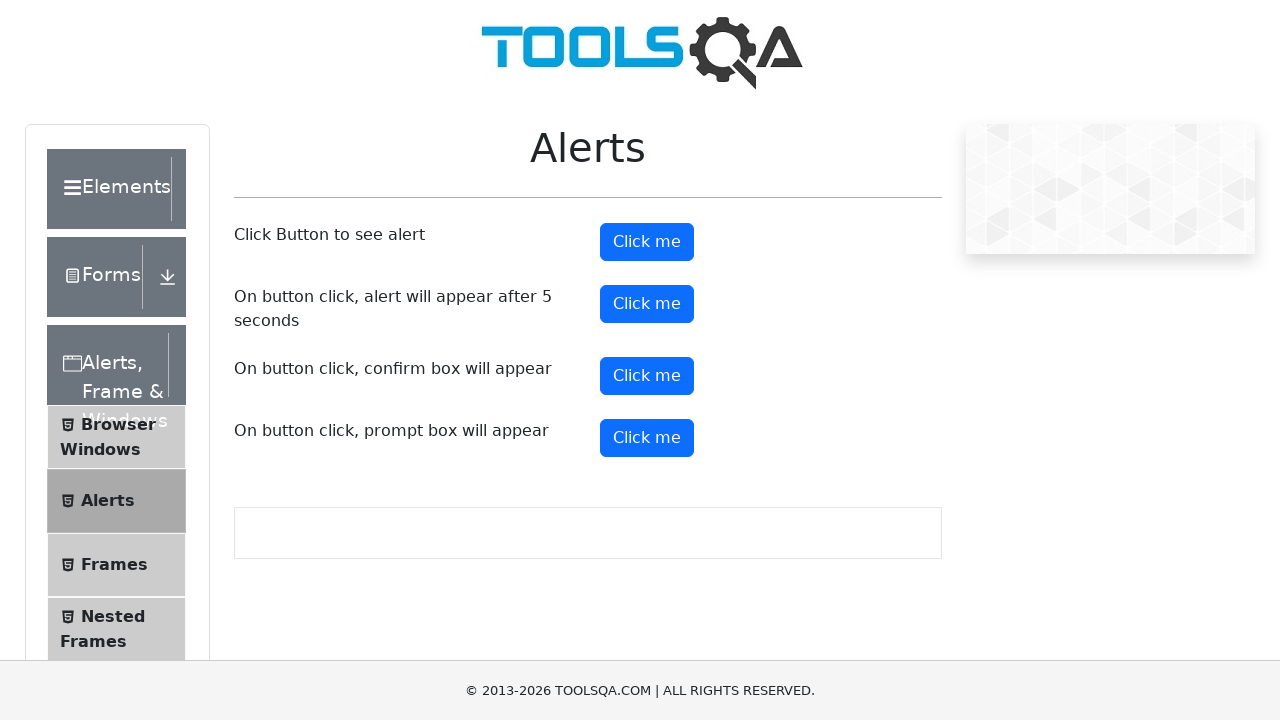

Clicked the timer alert button at (647, 304) on #timerAlertButton
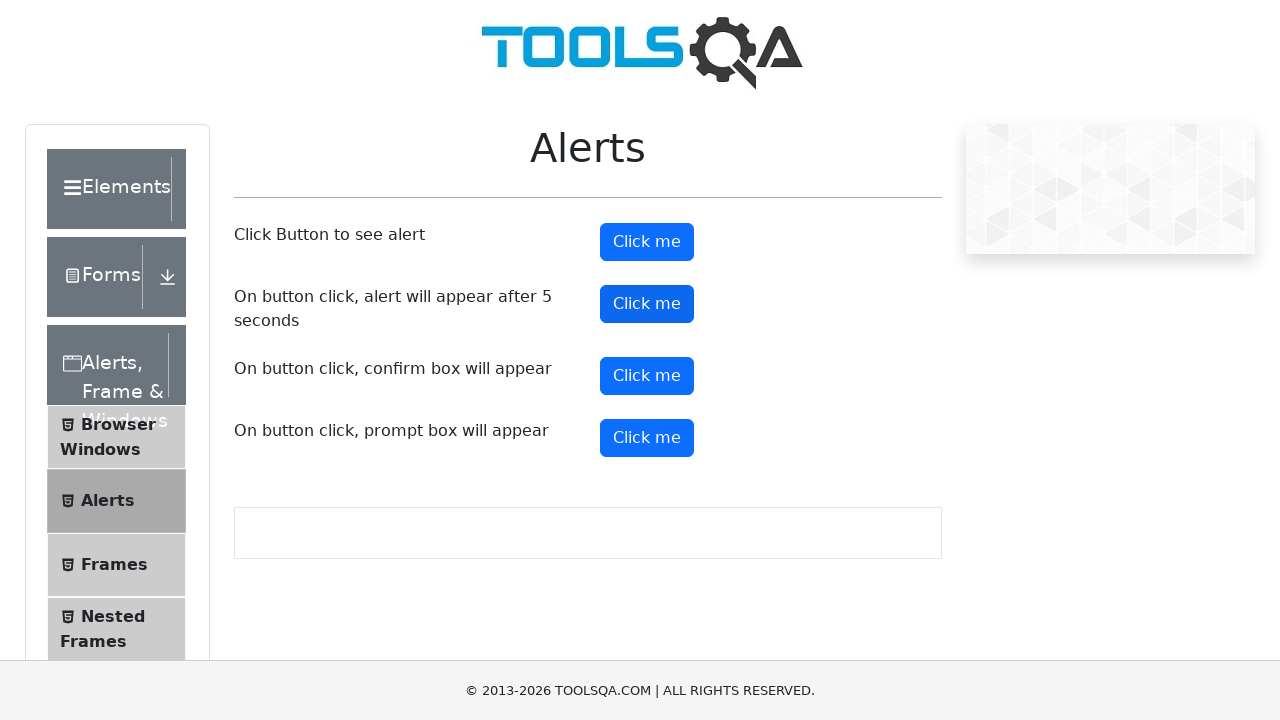

Waited 5.5 seconds for alert to appear
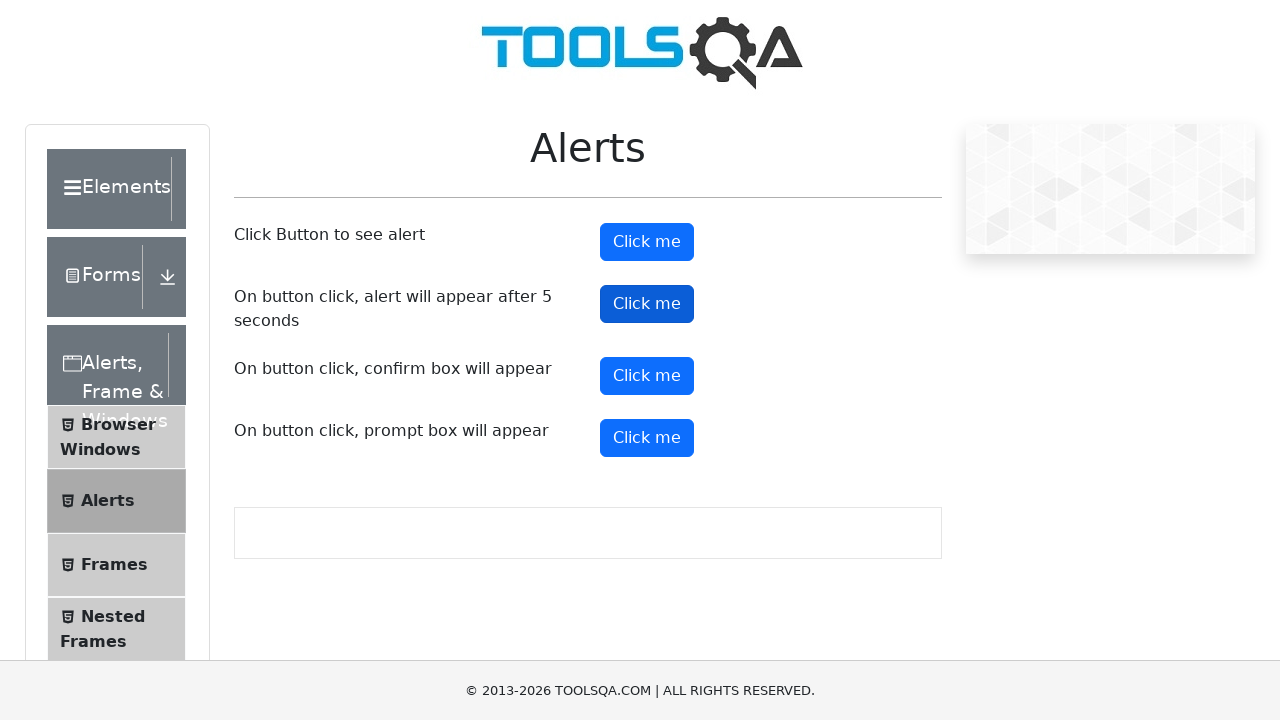

Set up dialog handler to accept alerts
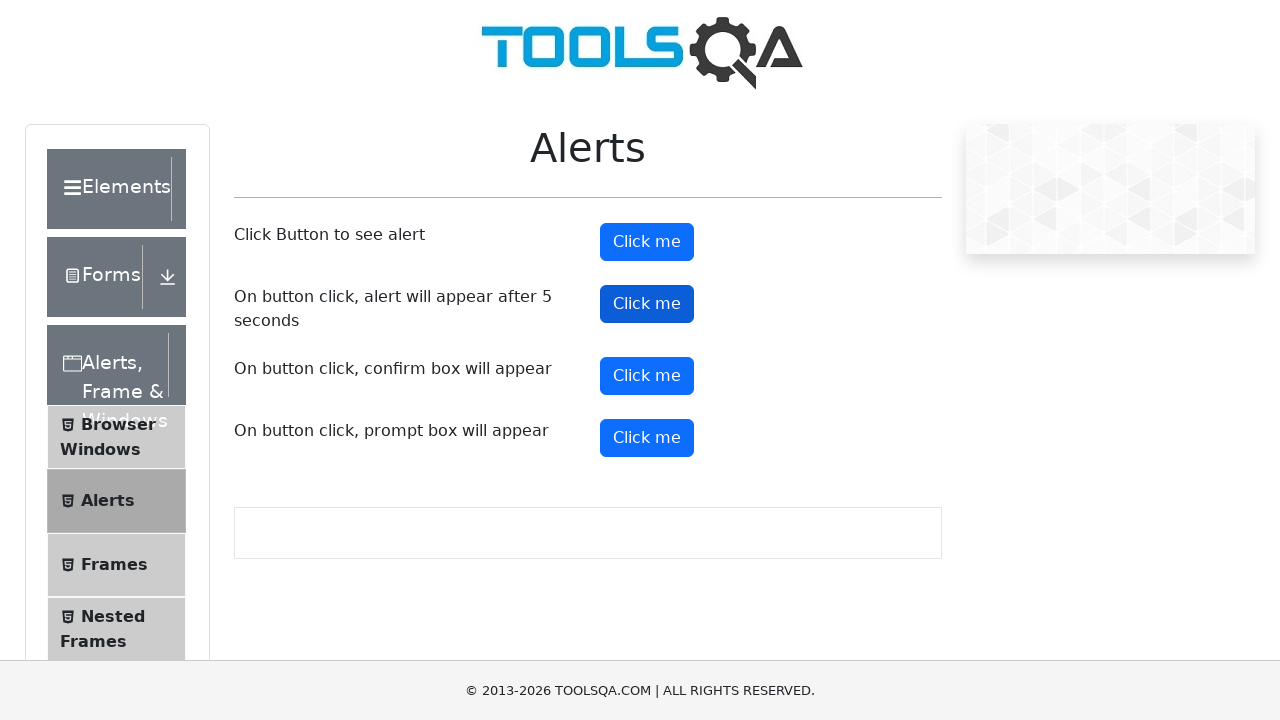

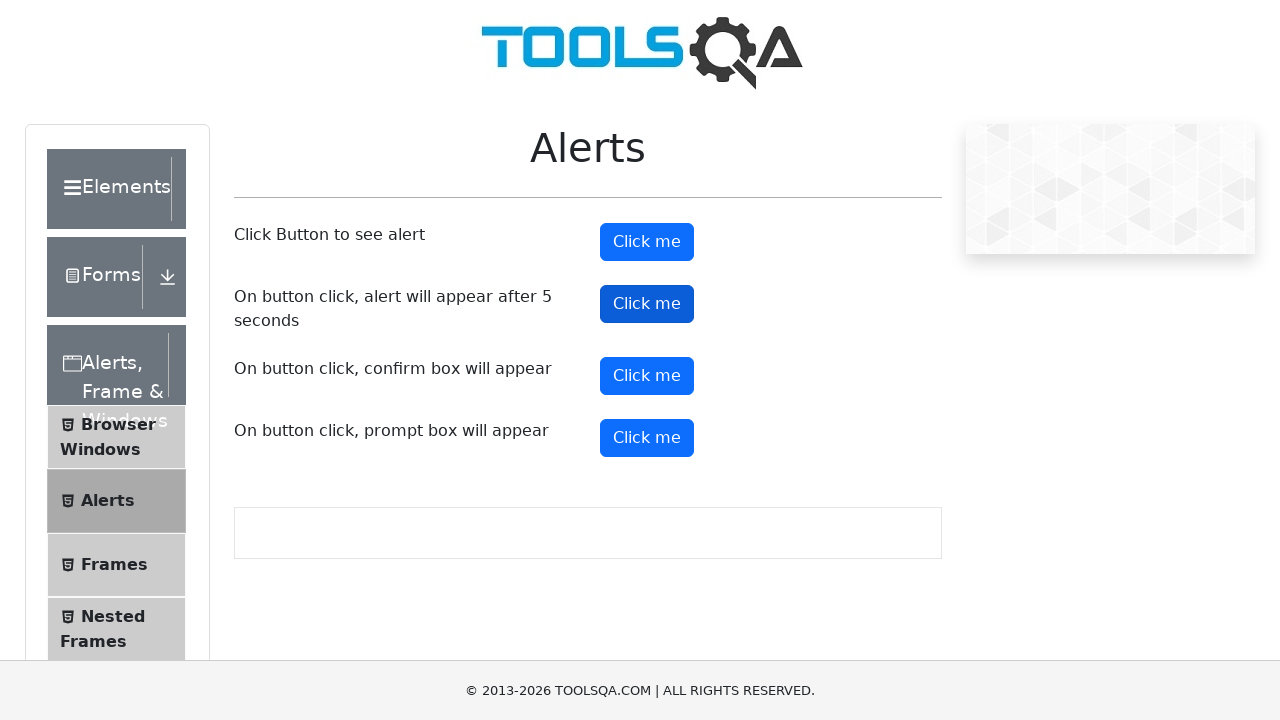